Tests the job search functionality on Alchemy Jobs website by navigating to the jobs page, searching for "Banking" jobs, clicking on a job result, and initiating the job application process.

Starting URL: https://alchemy.hguy.co/jobs

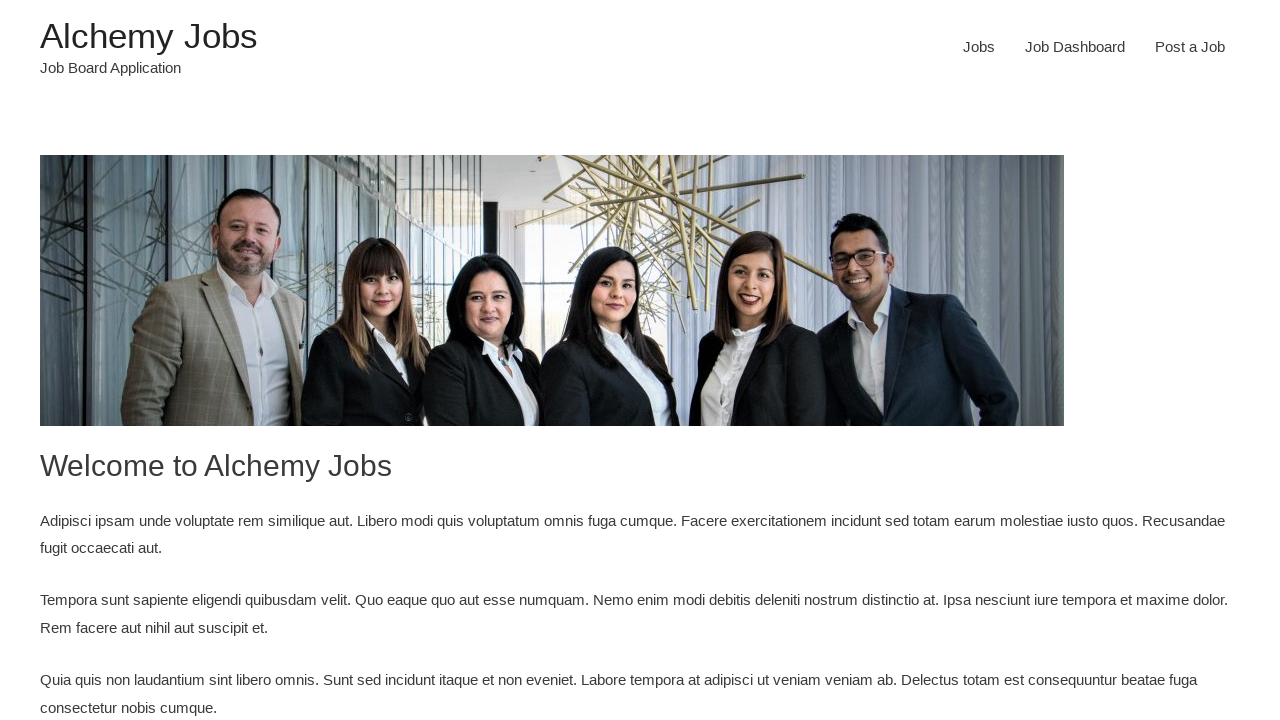

Clicked on the Jobs menu item at (979, 47) on #menu-item-24
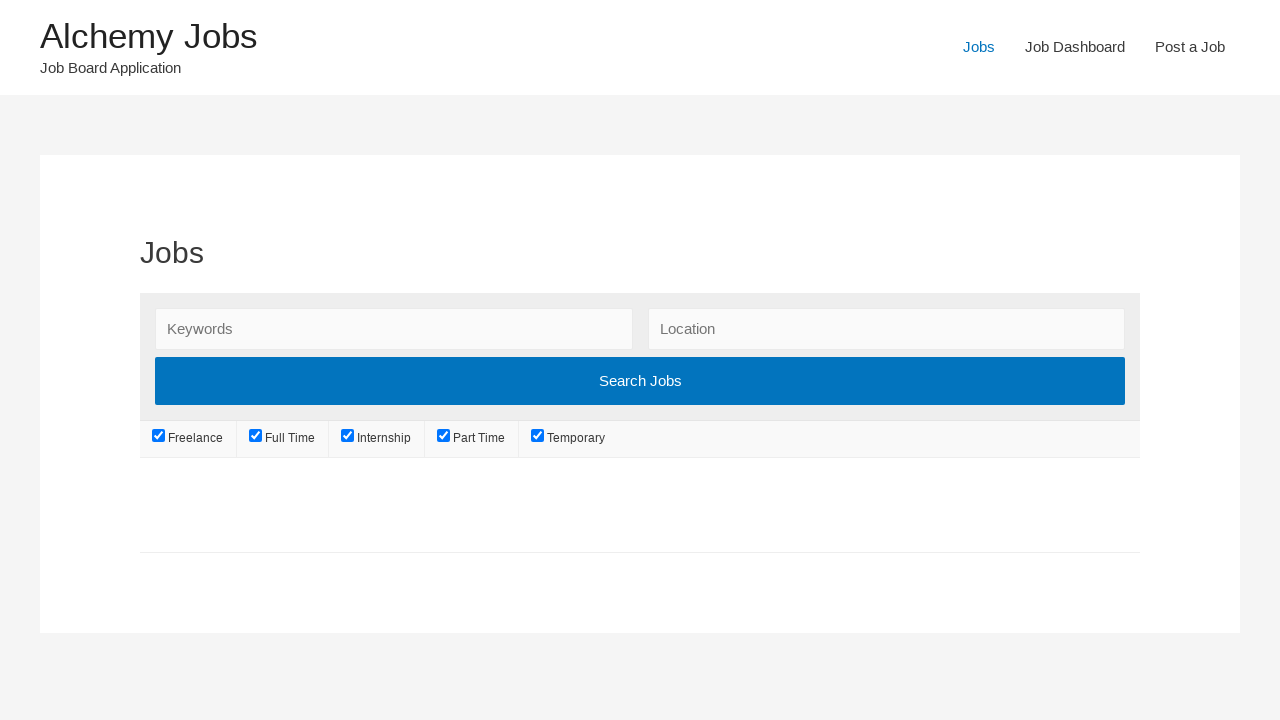

Verified page title is 'Jobs – Alchemy Jobs'
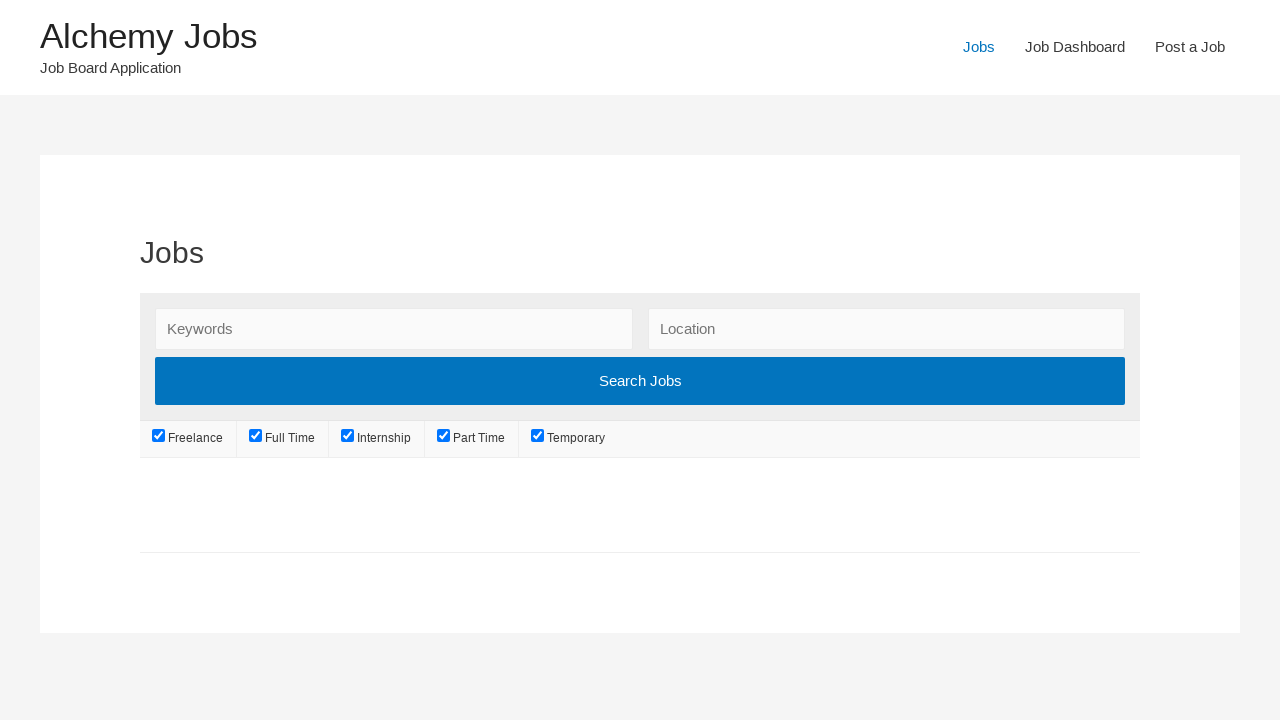

Entered 'Banking' in the search keywords field on #search_keywords
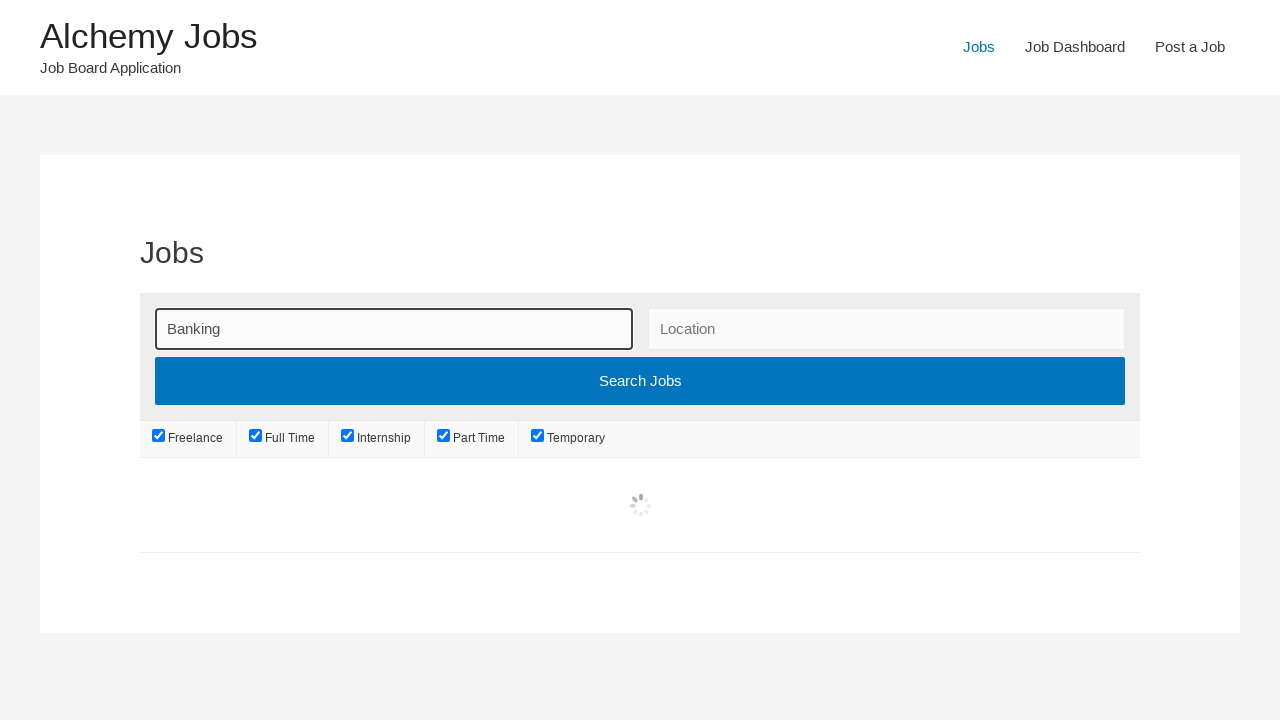

Clicked the Search Jobs button at (640, 381) on input[value='Search Jobs']
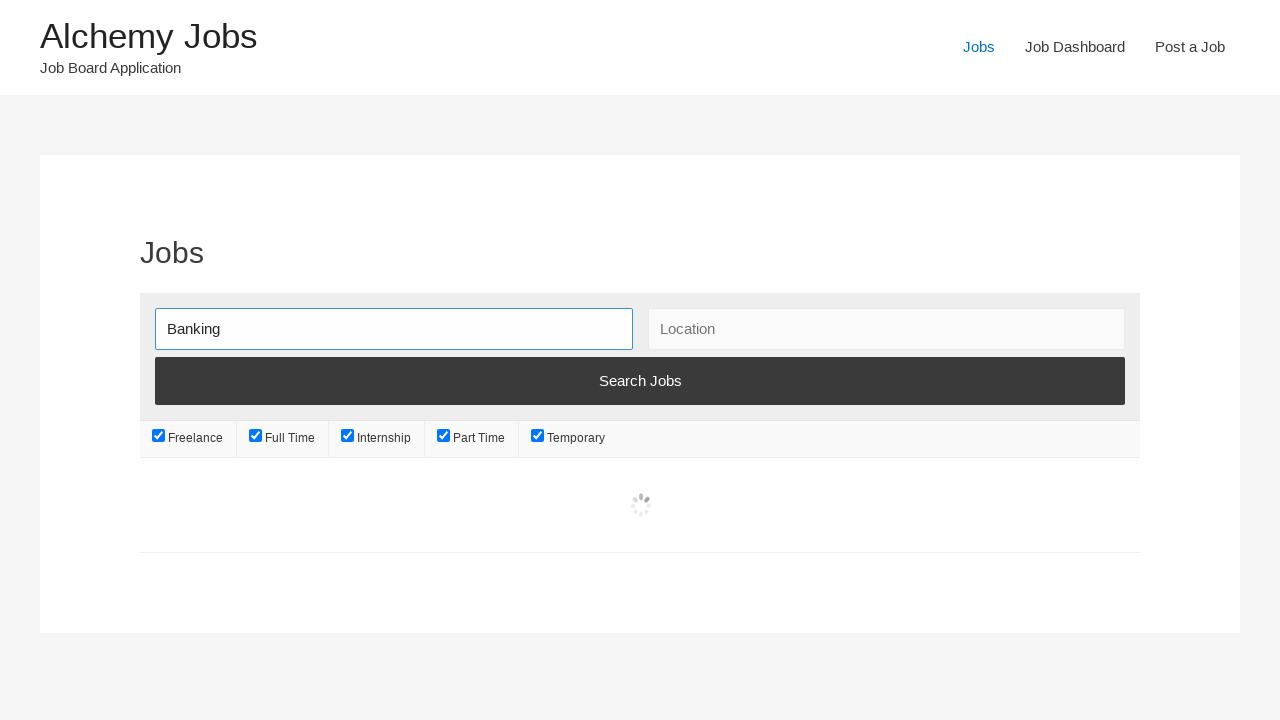

Waited for Banking job results to load
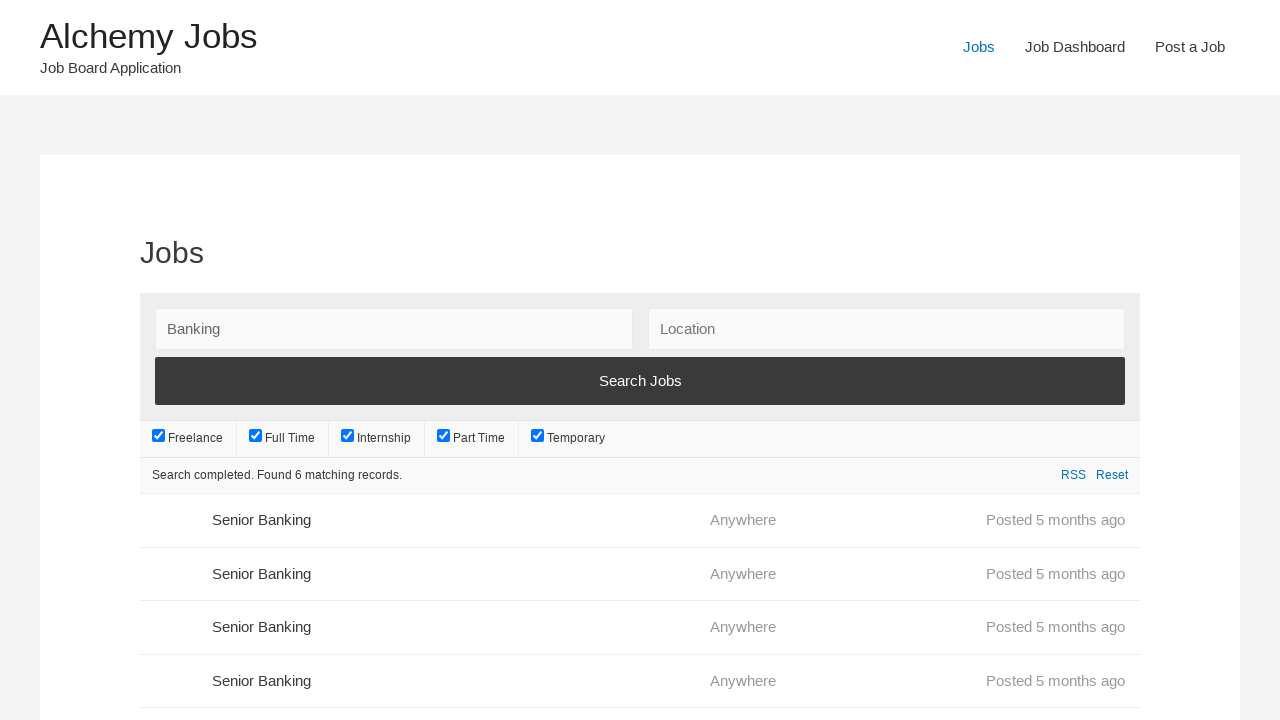

Clicked on the first Banking job result at (454, 520) on h3:text('Banking') >> nth=0
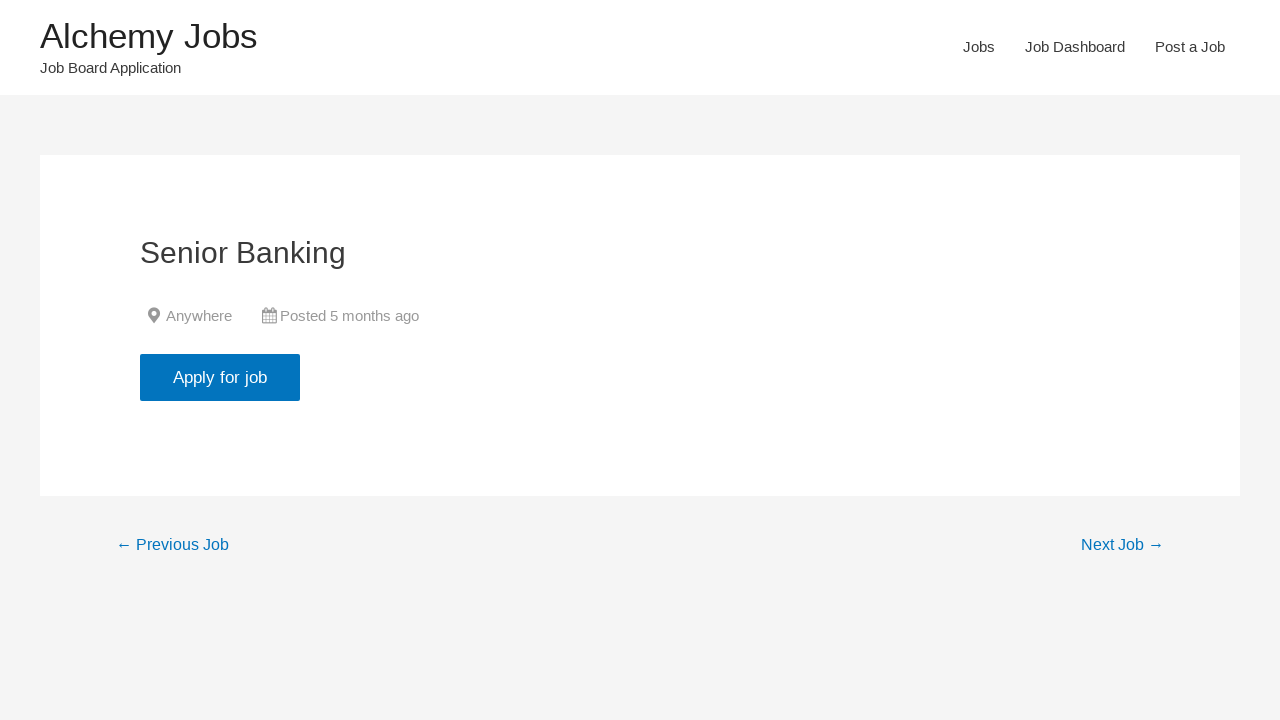

Waited for Apply for job button to appear
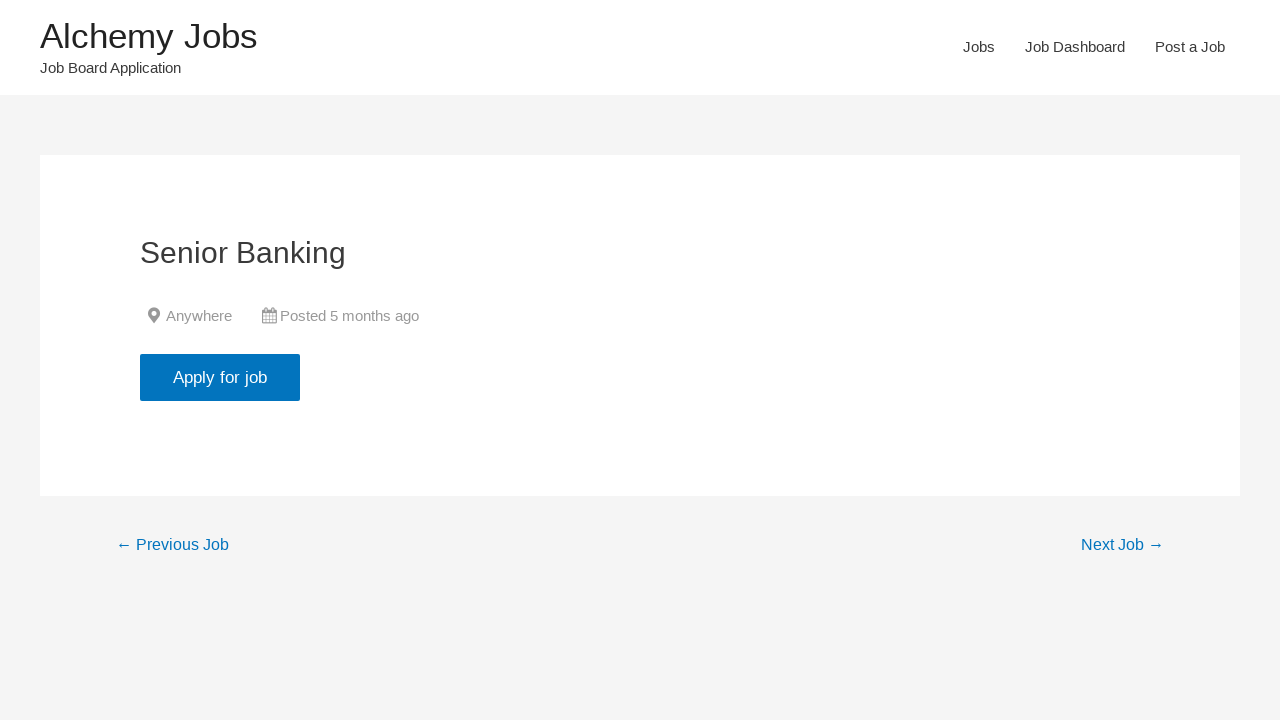

Clicked the Apply for job button at (220, 377) on input[value='Apply for job']
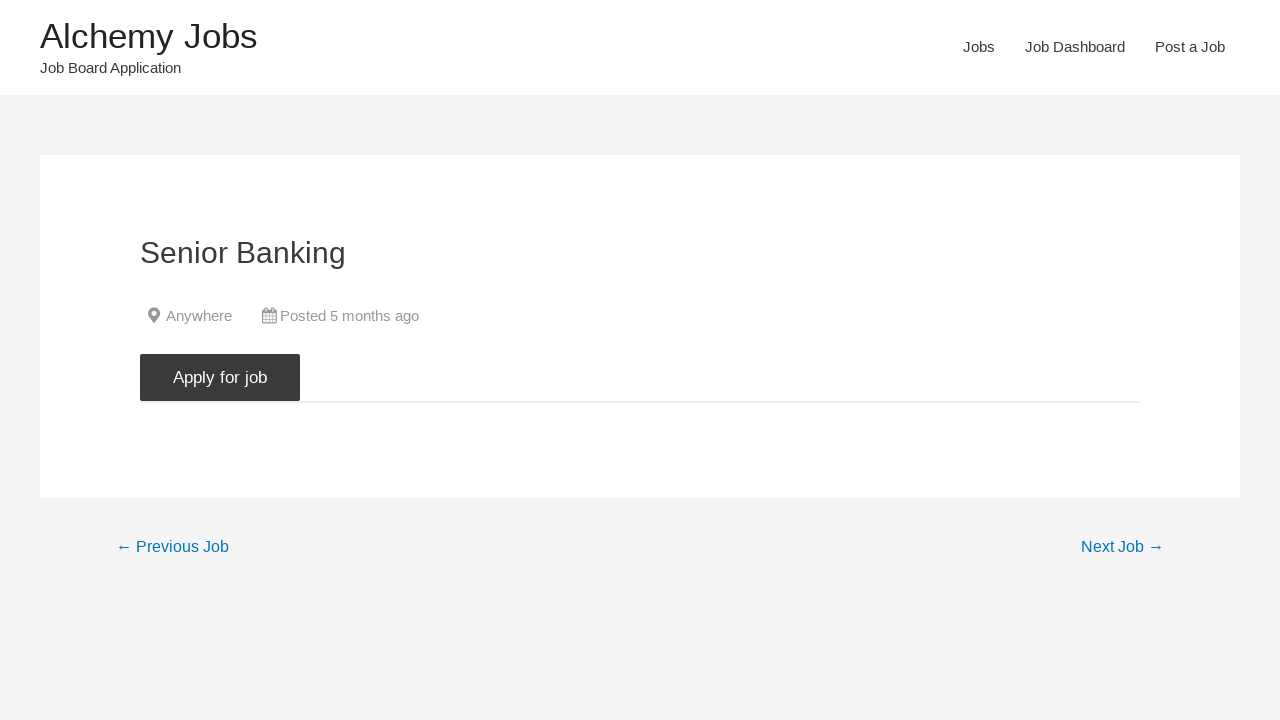

Waited for job application email field to appear
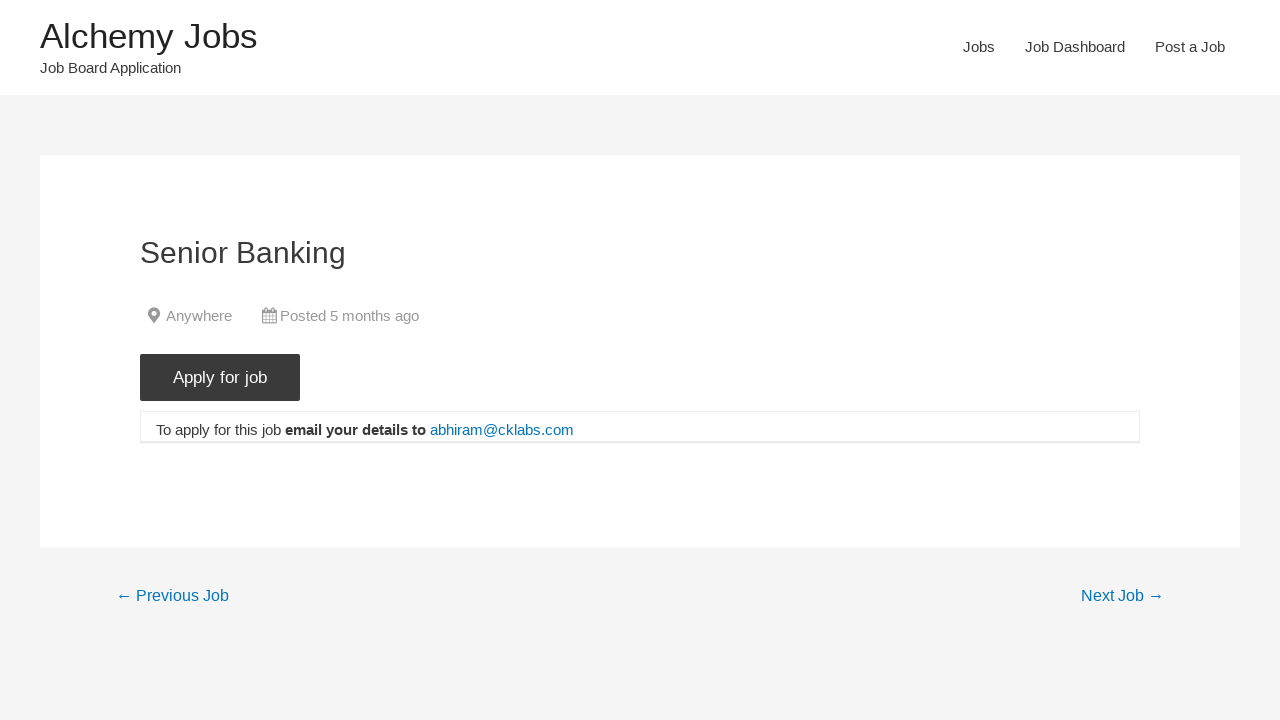

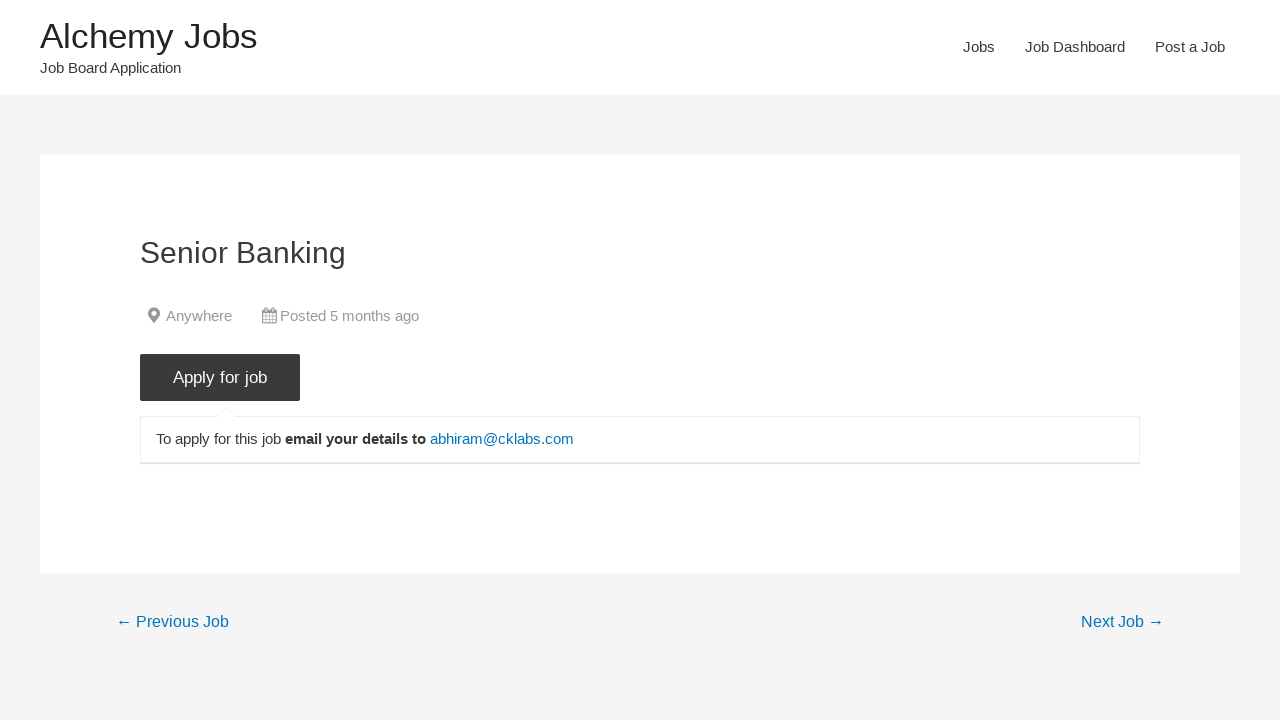